Tests iframe navigation by clicking on the nested iframe option, switching through outer and inner iframes, and entering text into an input field within the nested iframe structure.

Starting URL: https://demo.automationtesting.in/Frames.html

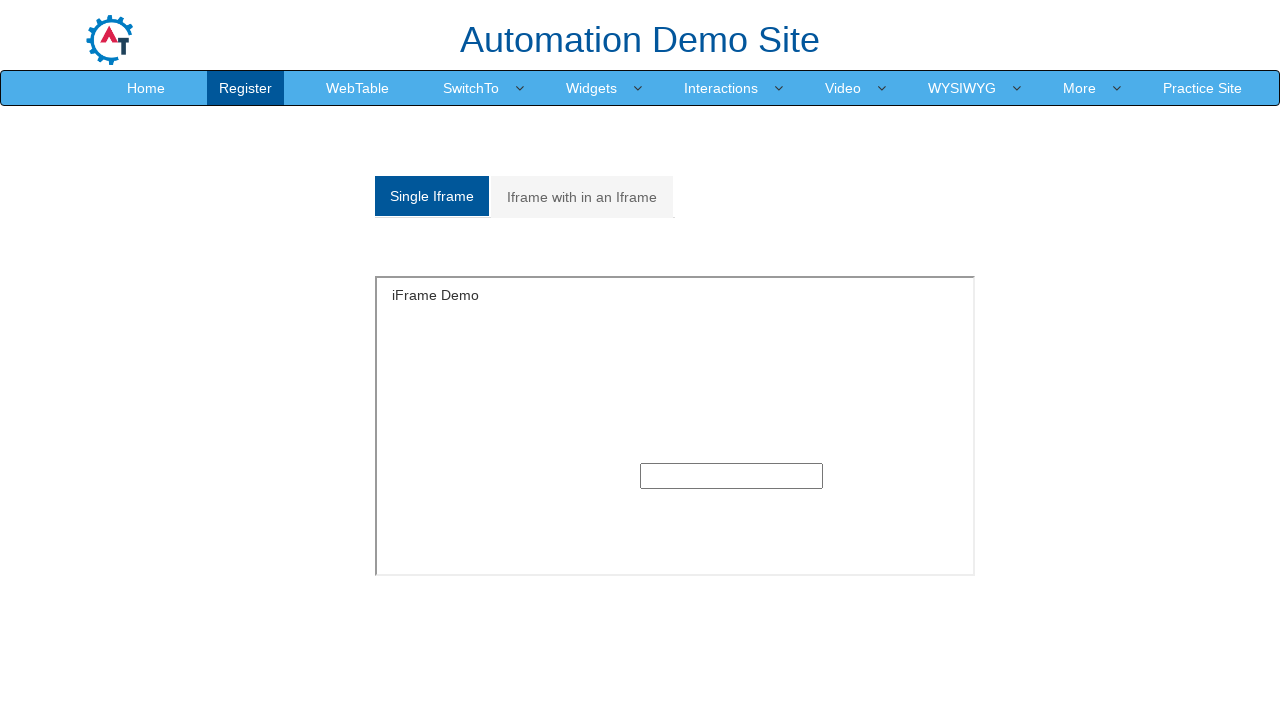

Clicked on 'Iframe with in an Iframe' tab at (582, 197) on xpath=//a[normalize-space()='Iframe with in an Iframe']
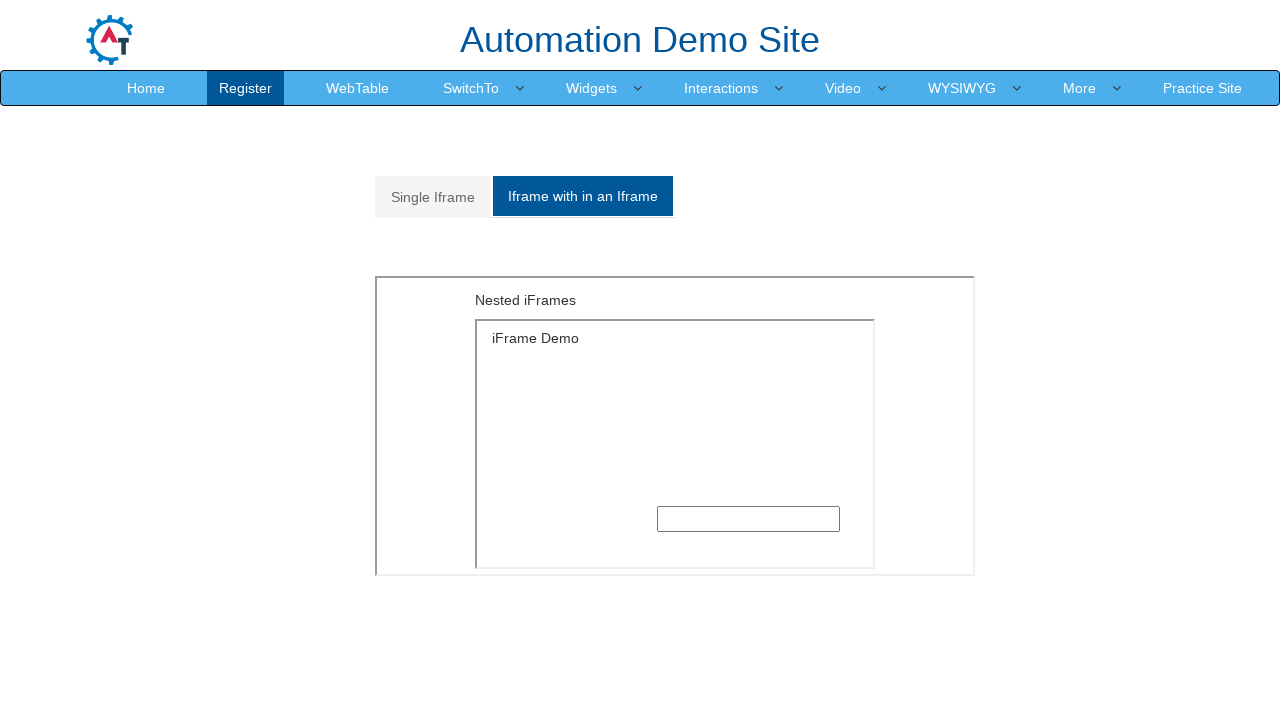

Located and switched to outer iframe
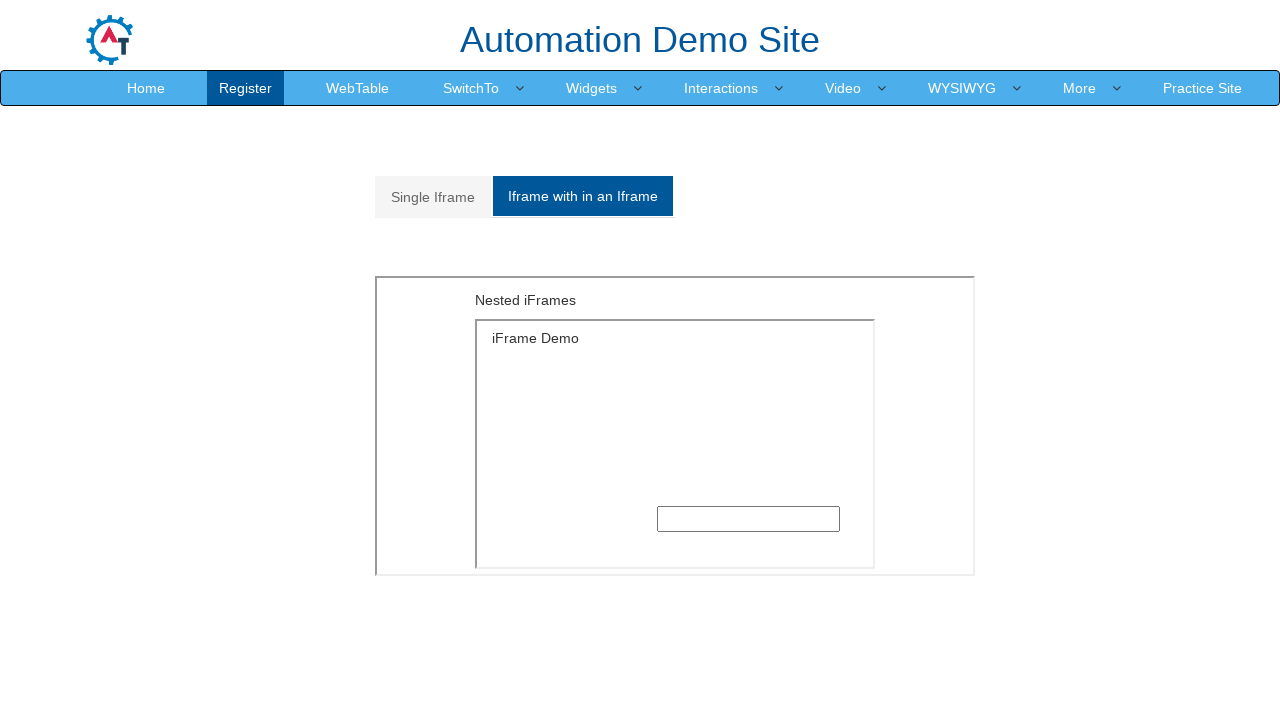

Located inner iframe within outer frame
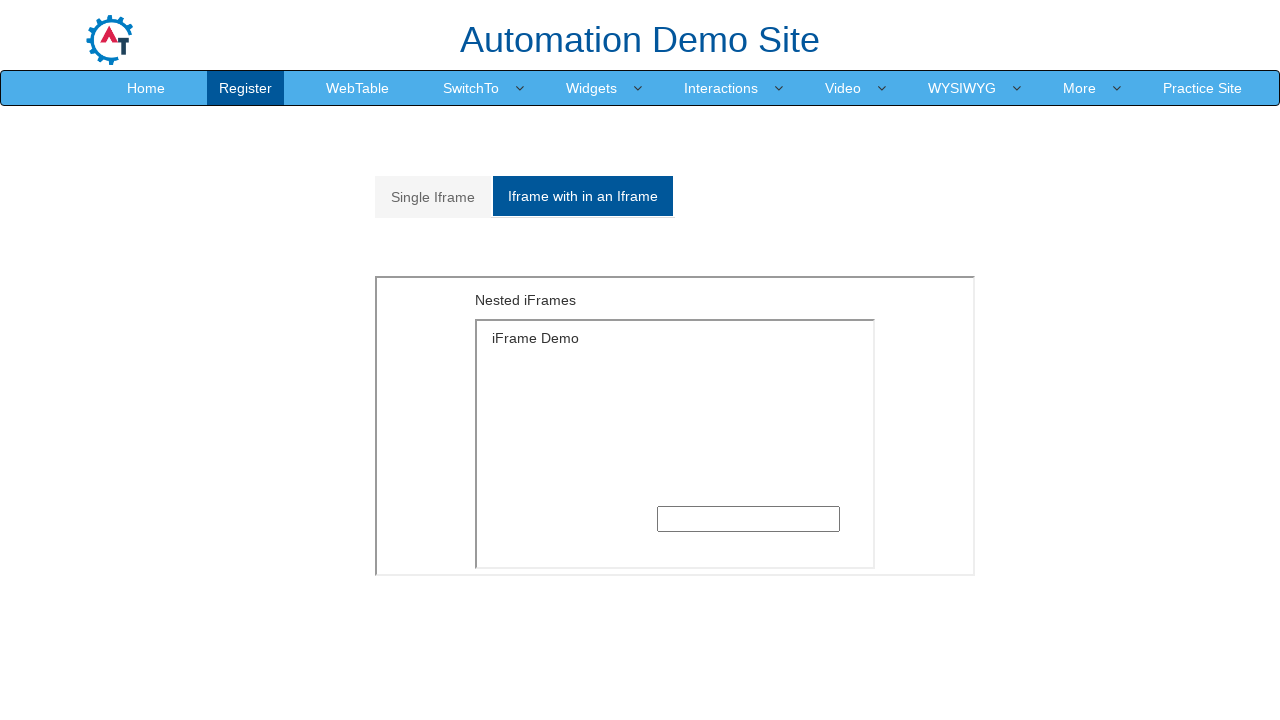

Entered 'welcome' text into input field in nested iframe on xpath=//*[@id='Multiple']/iframe >> internal:control=enter-frame >> xpath=//ifra
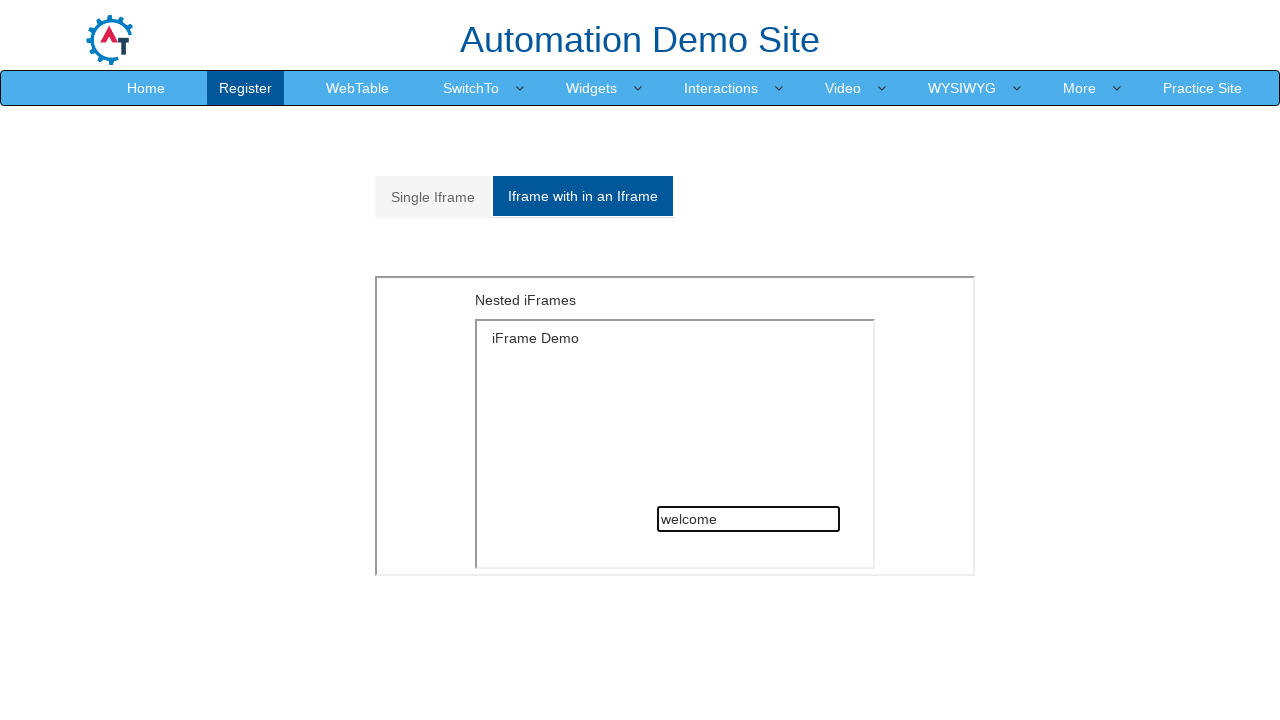

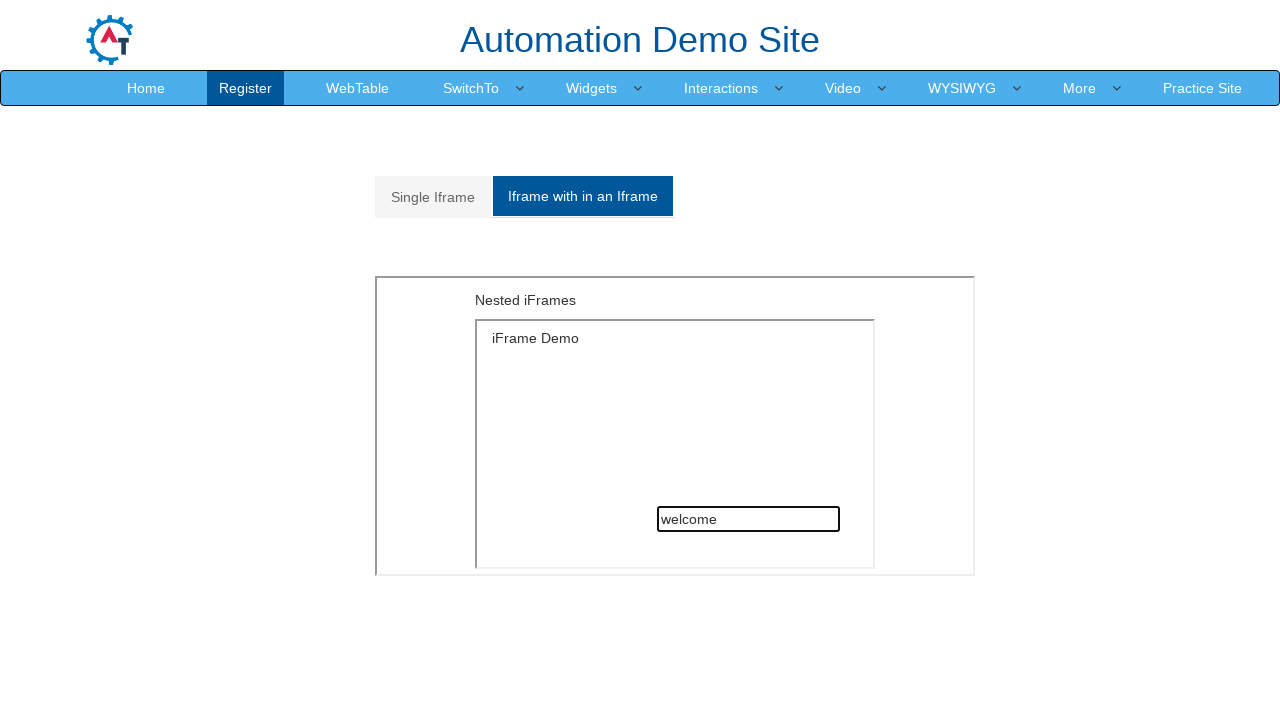